Tests a text box form by filling in user name, email, current address, and permanent address fields, then scrolling down and submitting the form

Starting URL: https://demoqa.com/text-box

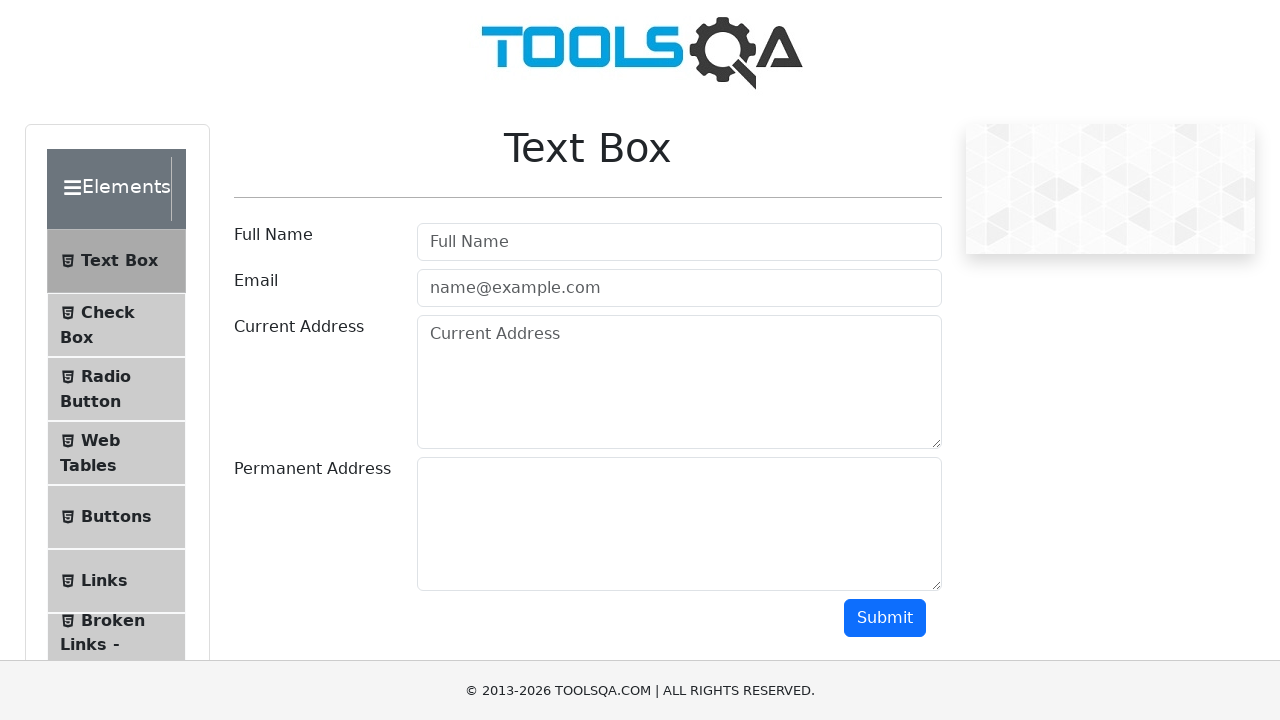

Filled user name field with 'ram' on #userName
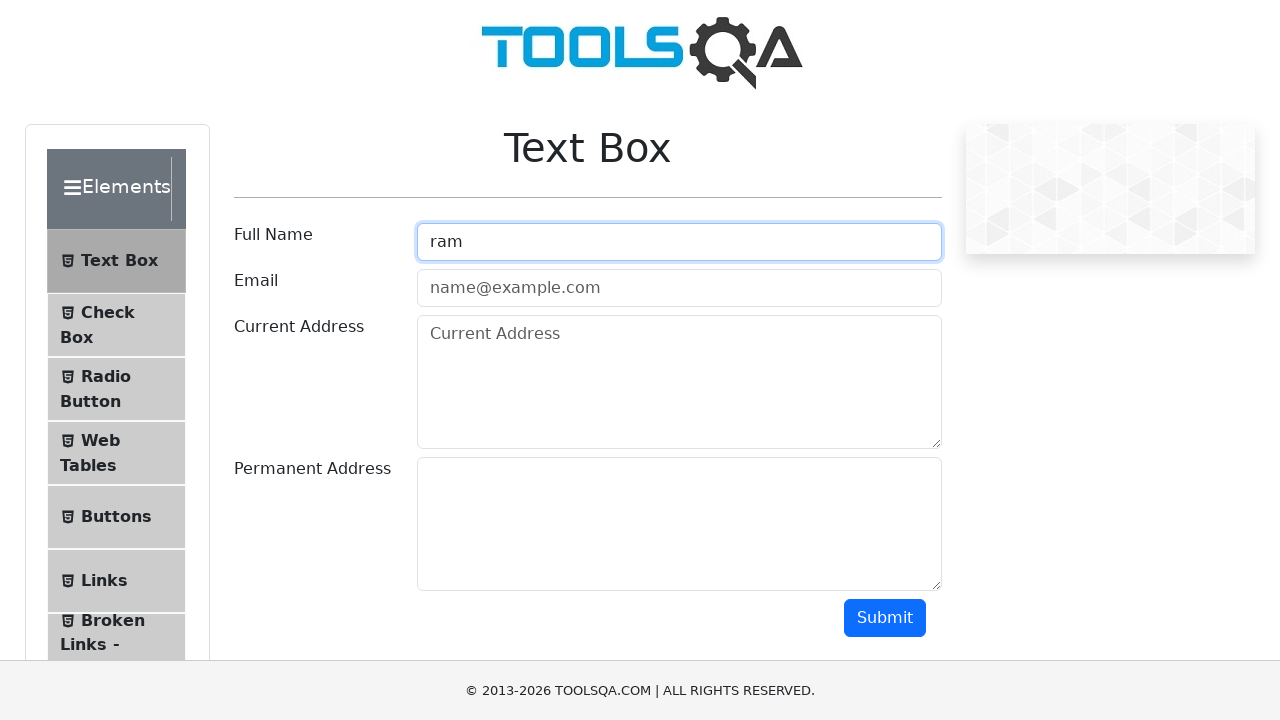

Filled email field with 'asdf@1234' on #userEmail
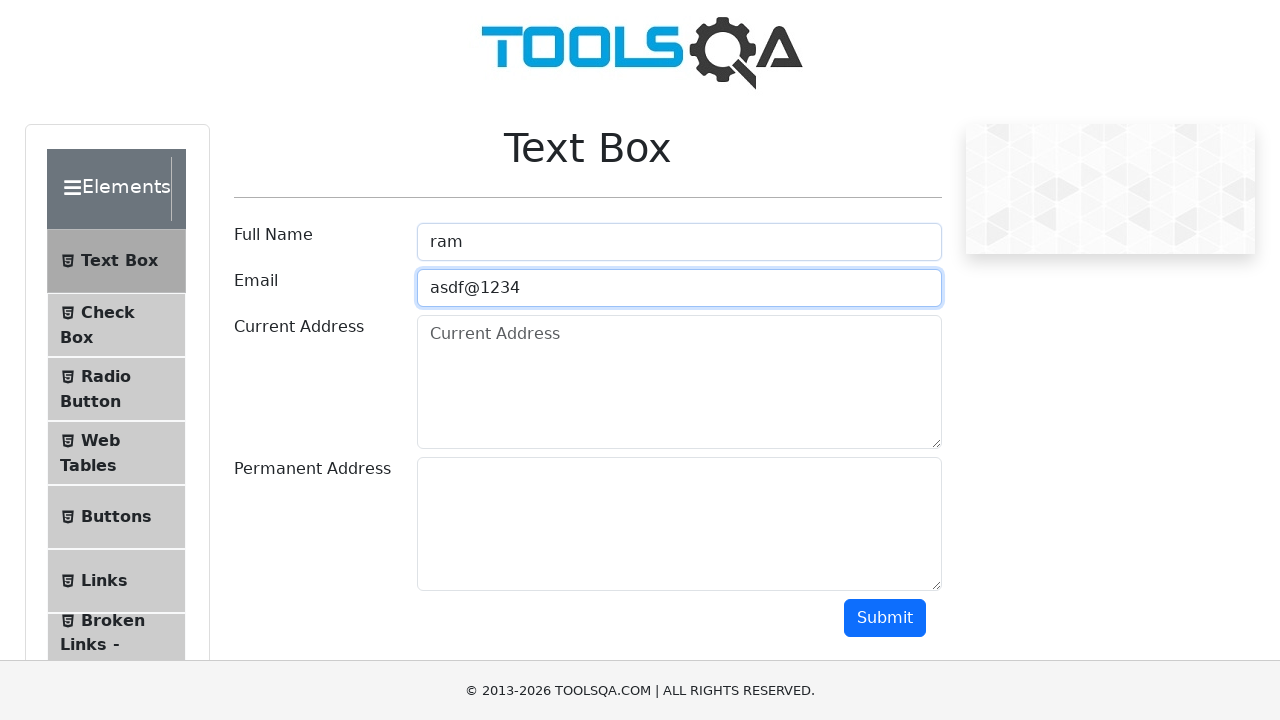

Filled current address field with '12/8 west street' on #currentAddress
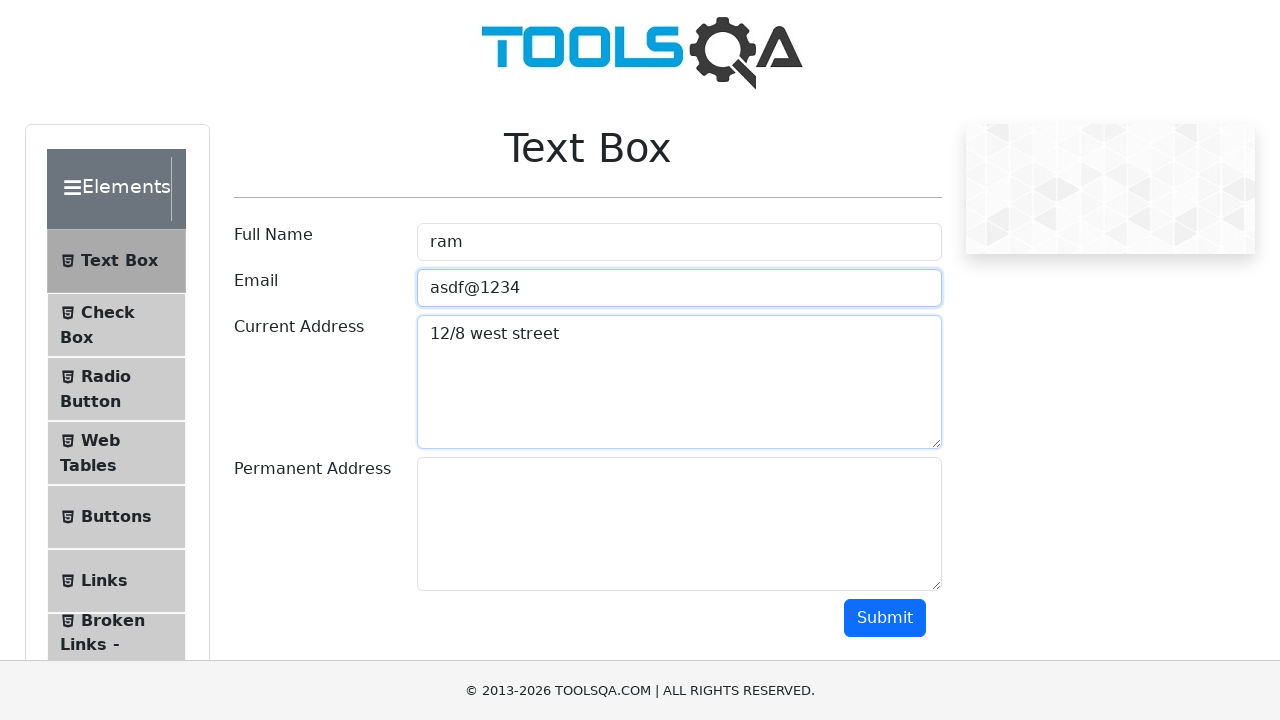

Filled permanent address field with '12/8 west street madras' on #permanentAddress
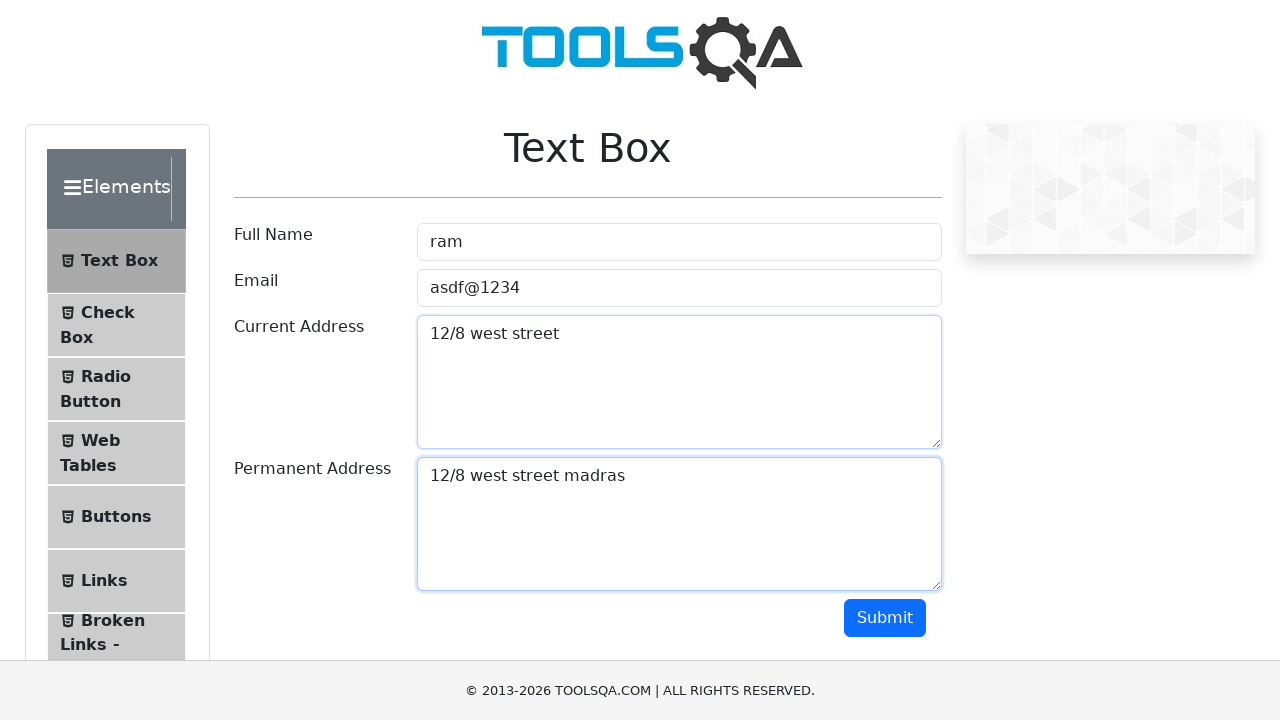

Scrolled down 1000 pixels to reveal submit button
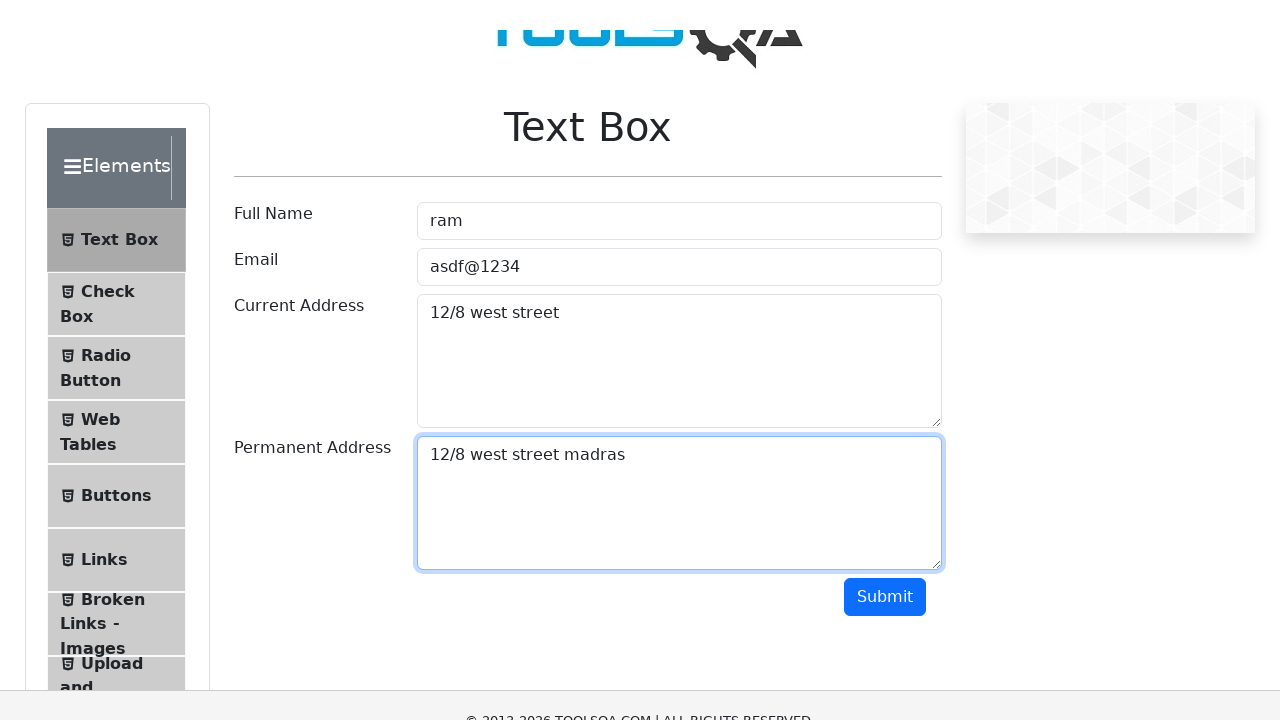

Clicked submit button to submit the form at (885, 19) on #submit
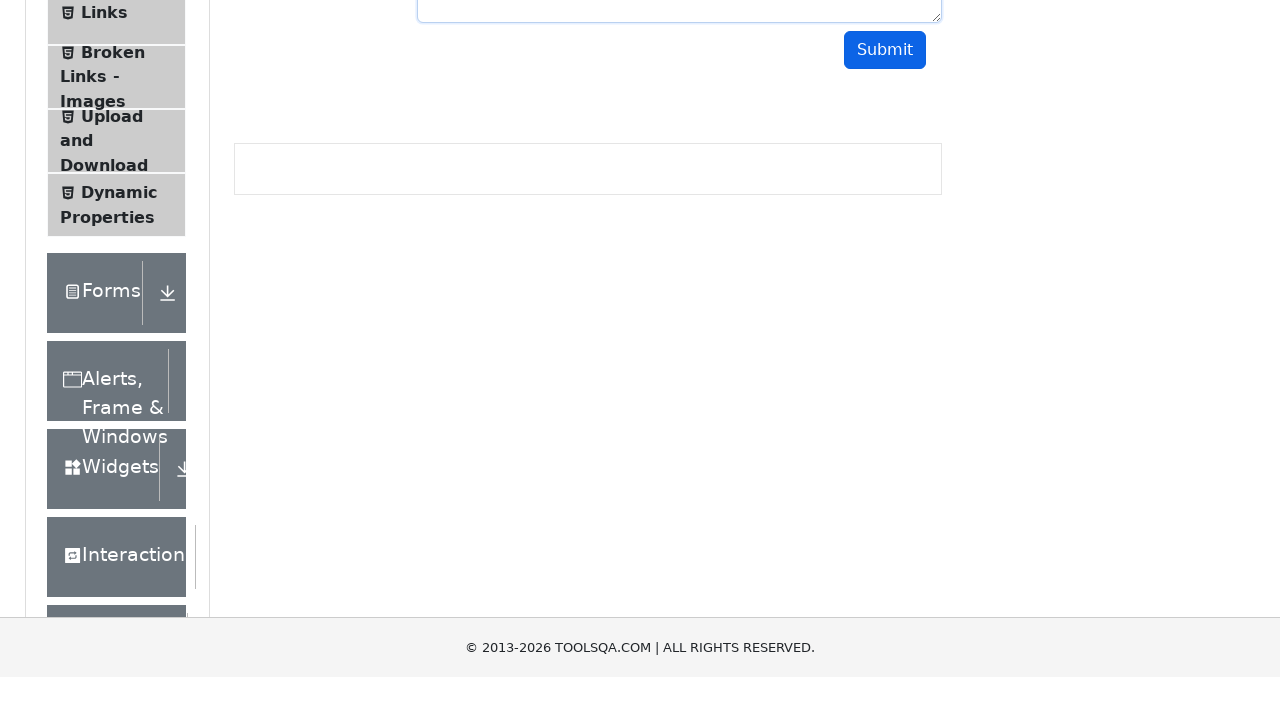

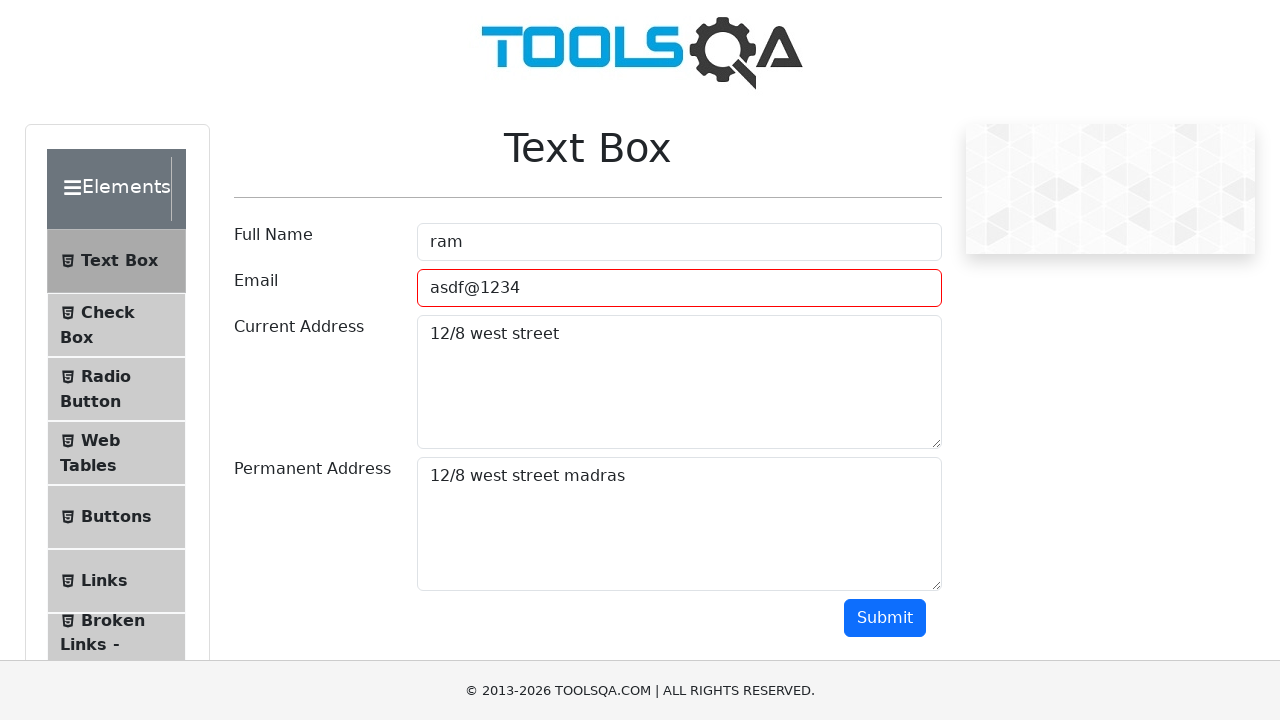